Tests product form validation by entering a product name and an invalid price (less than 100), then verifies that an appropriate error message is displayed.

Starting URL: https://mohamedmamdouh1999.github.io/Products_CRUDS/

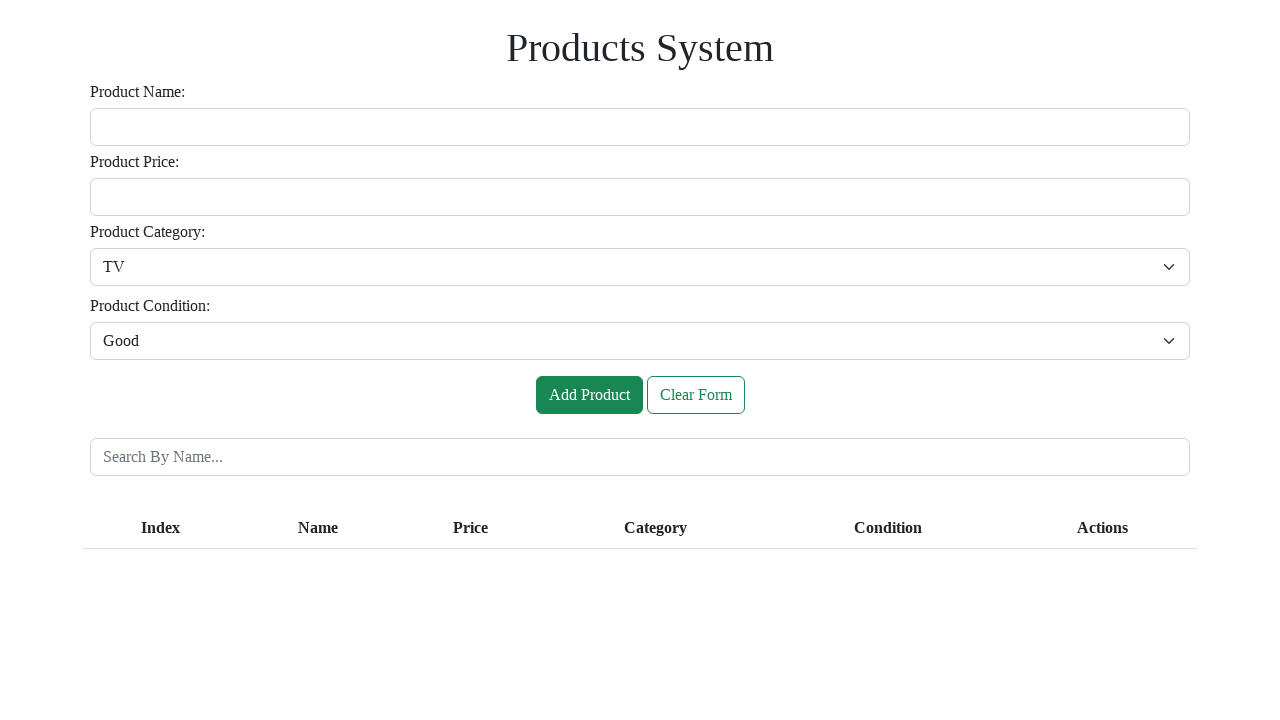

Clicked on the product name input field at (640, 127) on #inputName
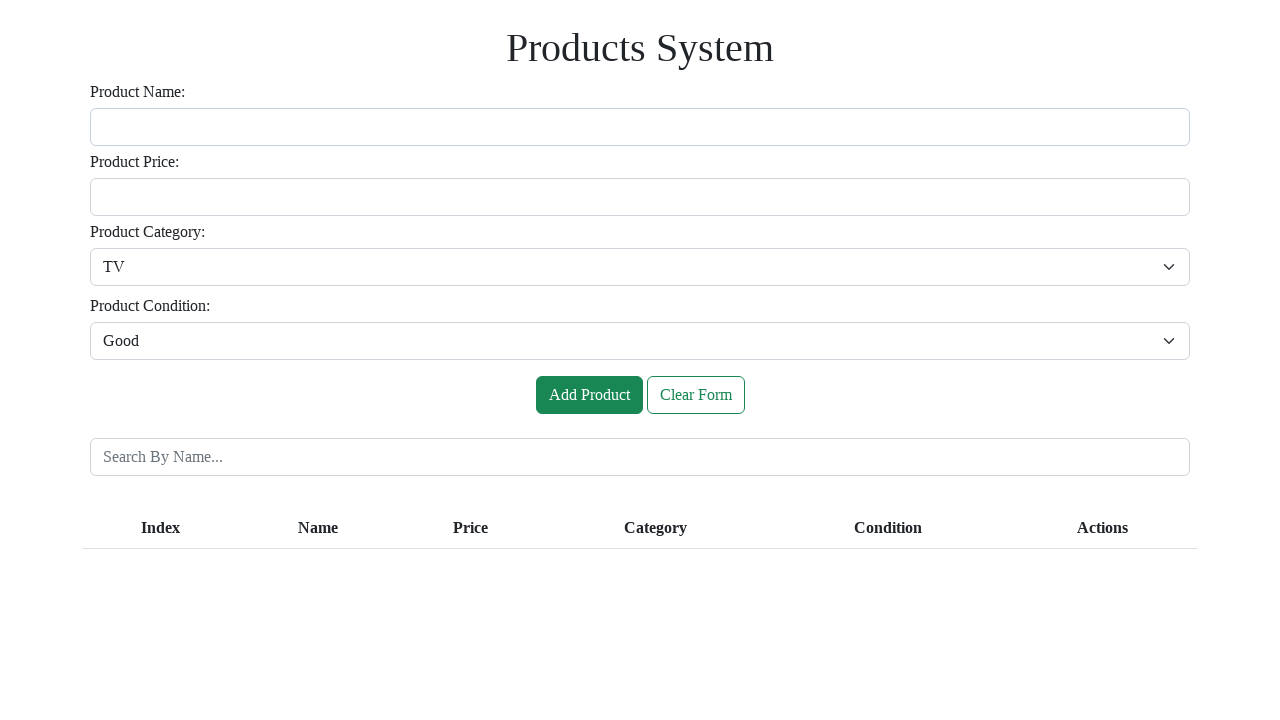

Entered 'Test' as the product name on #inputName
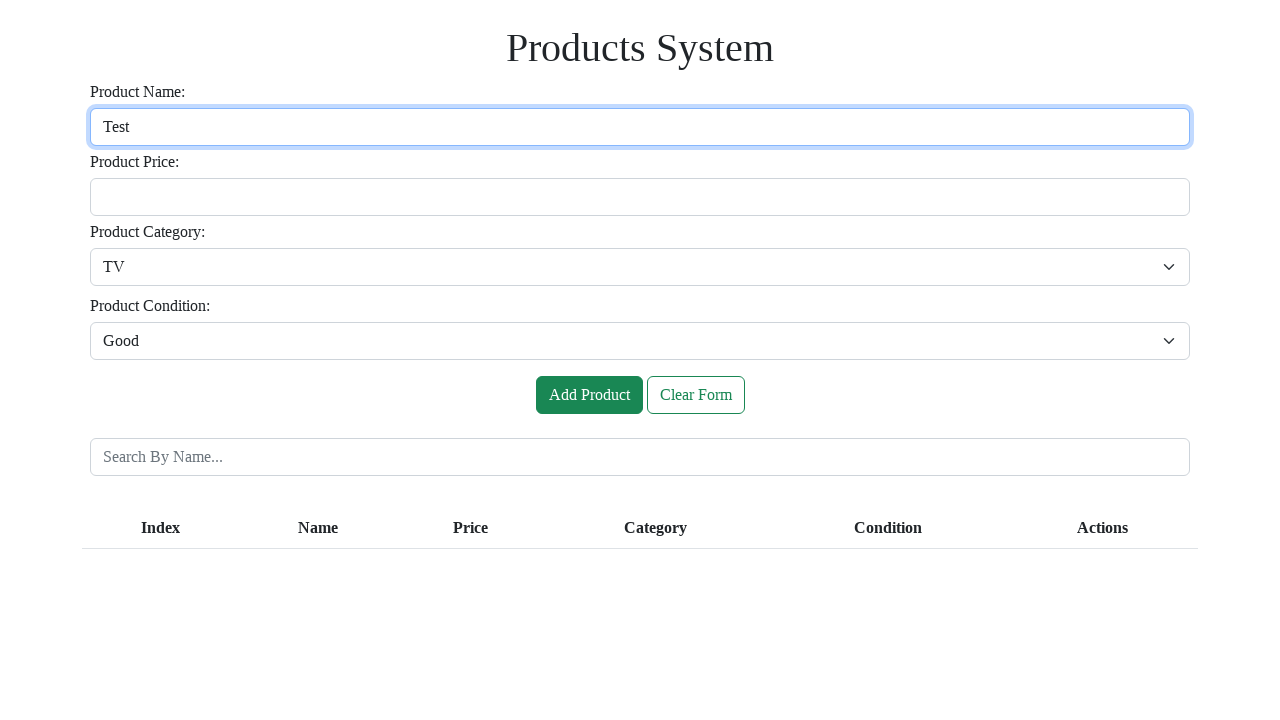

Clicked on the price input field at (640, 197) on #inputPrice
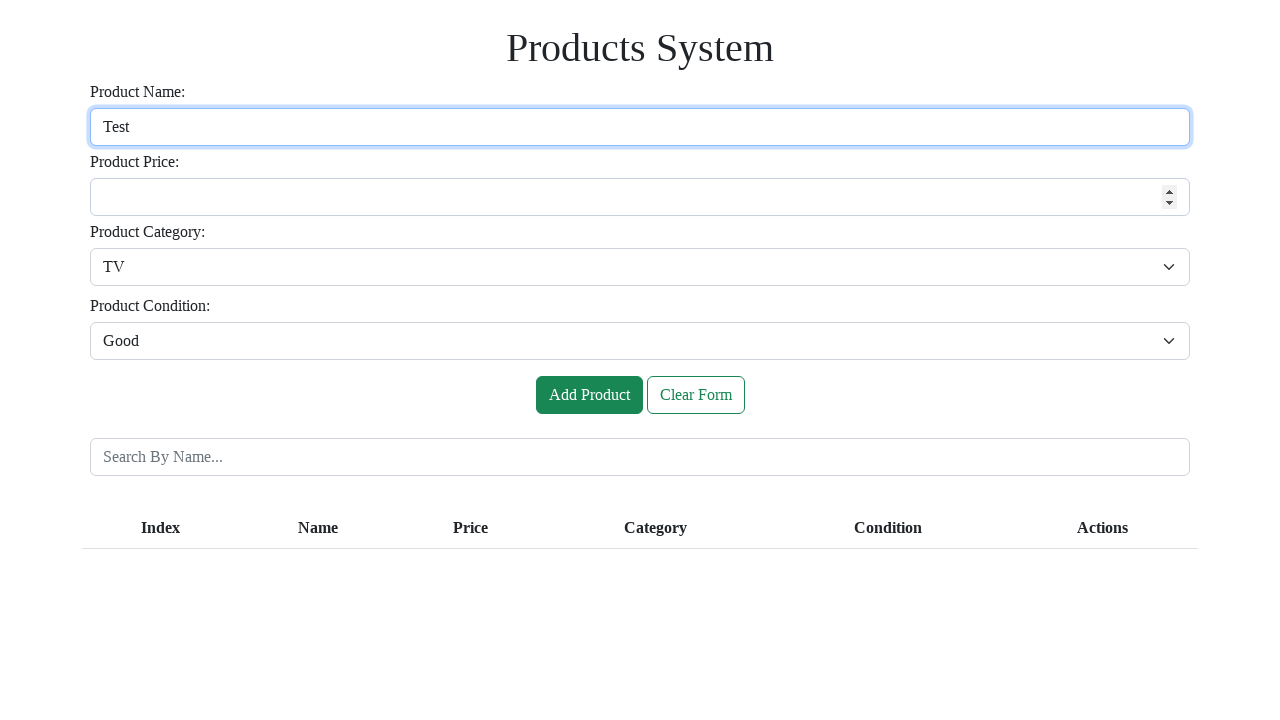

Entered invalid price '30' (less than 100) on #inputPrice
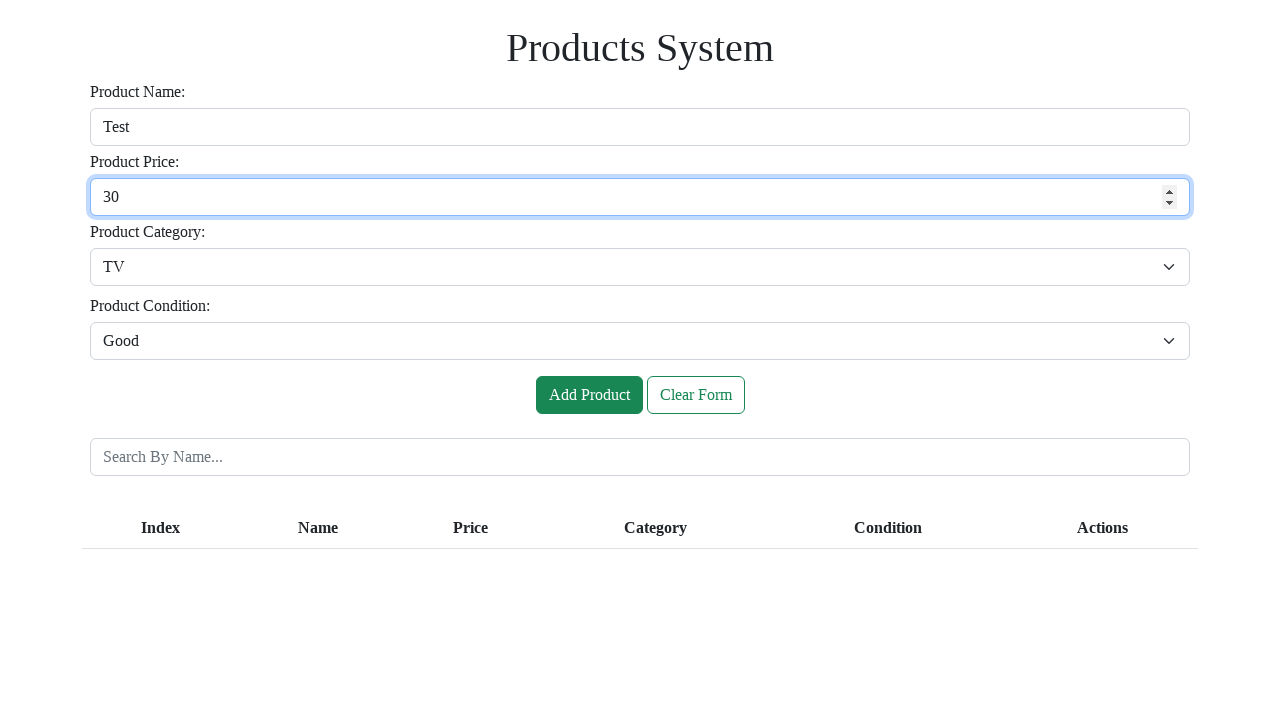

Clicked the Add button to submit the form at (589, 395) on #btnAdd
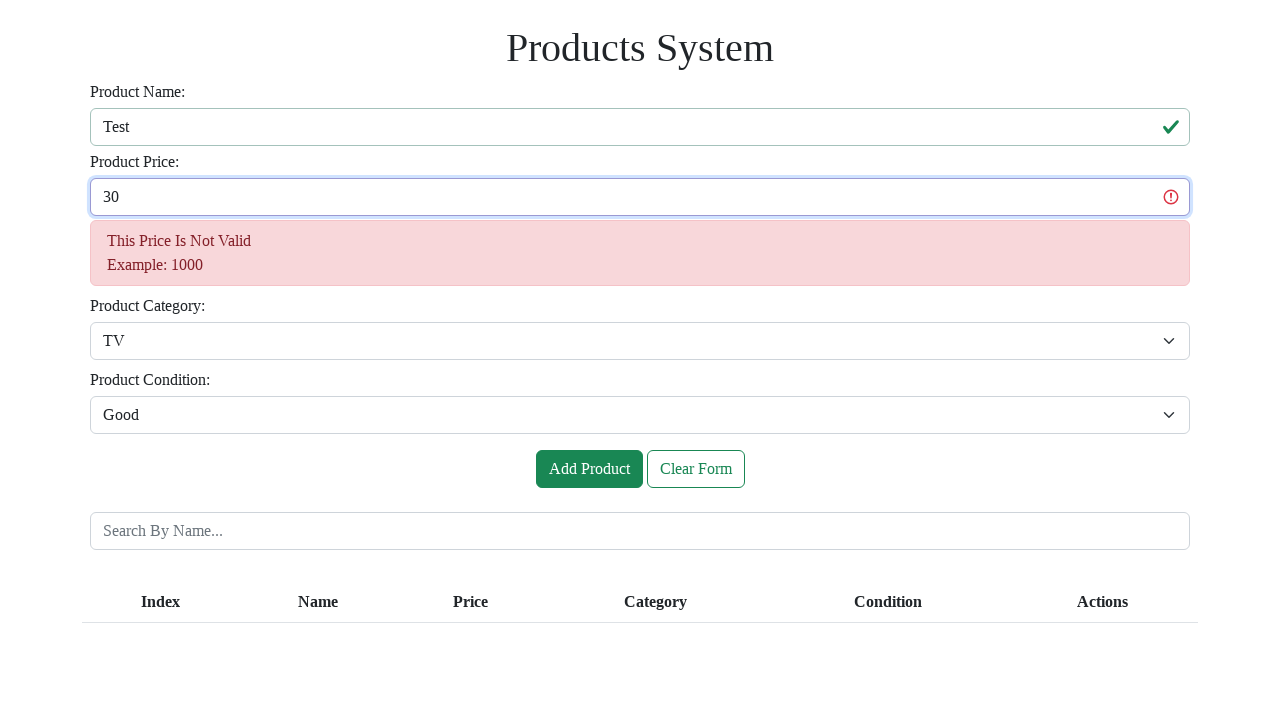

Verified that the price error message is displayed
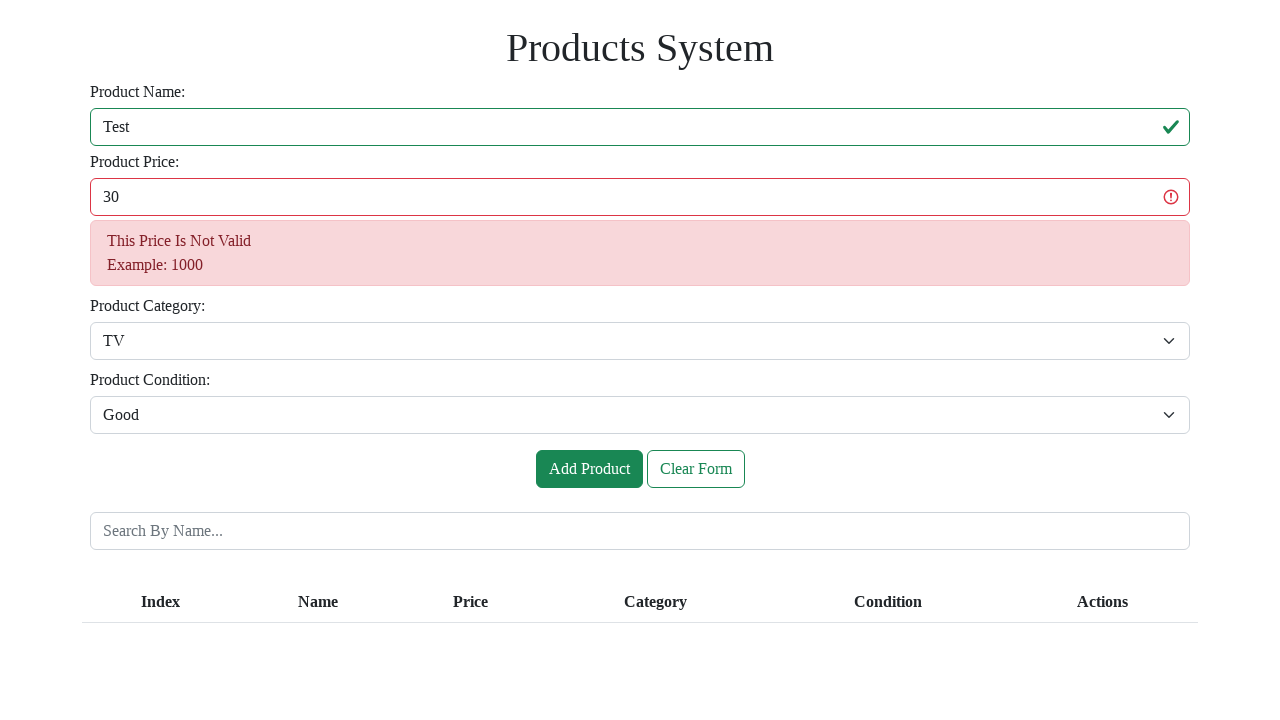

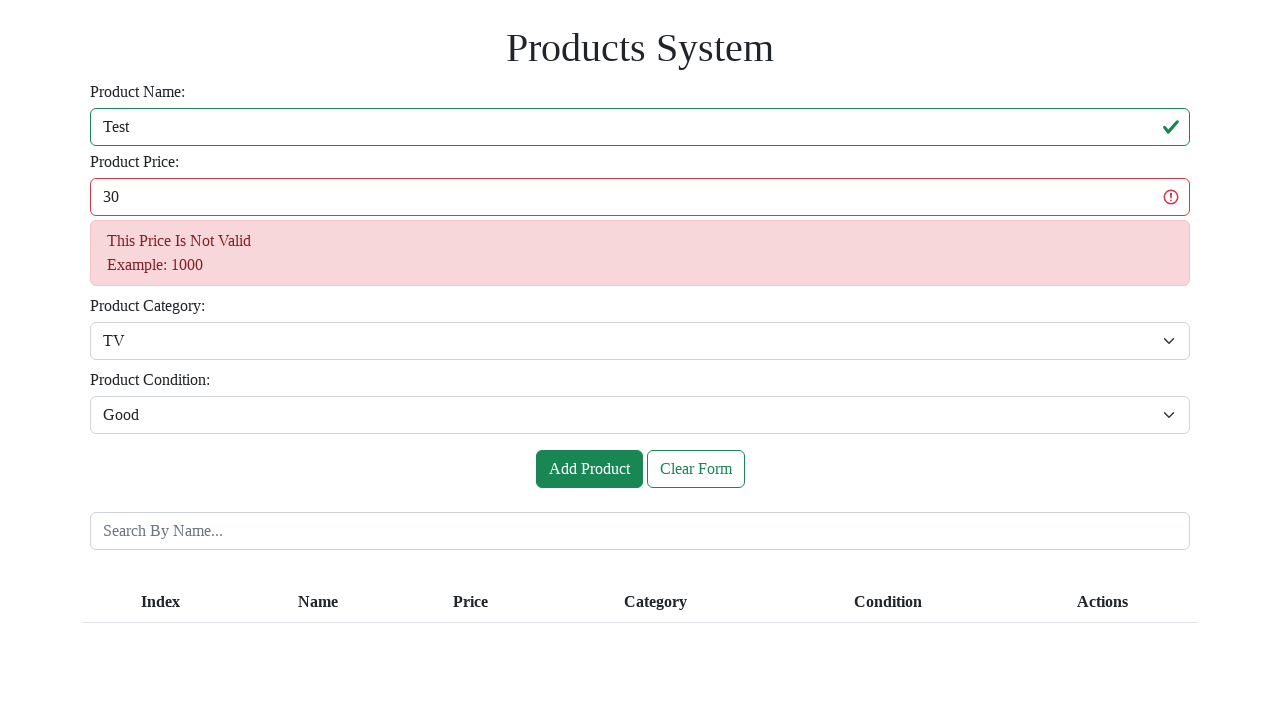